Tests right-click (context click) functionality on a button element on the DemoQA buttons page

Starting URL: https://demoqa.com/buttons

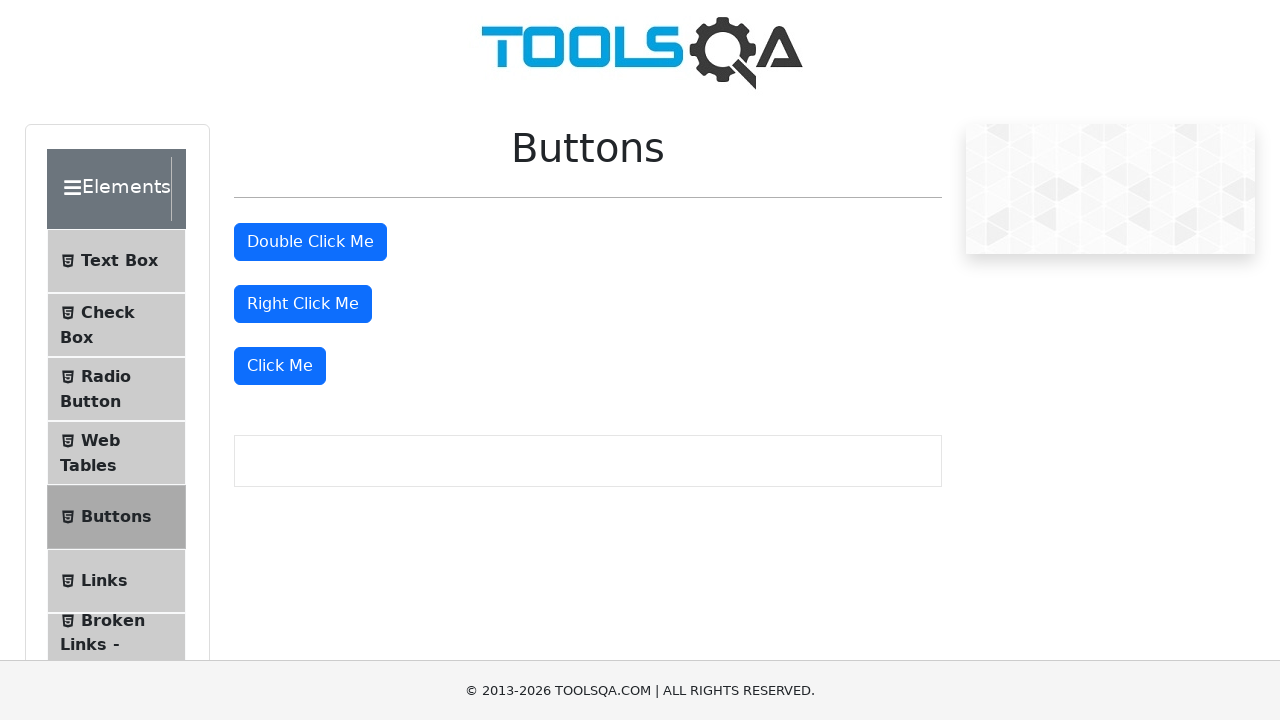

Located the 'Right Click Me' button element
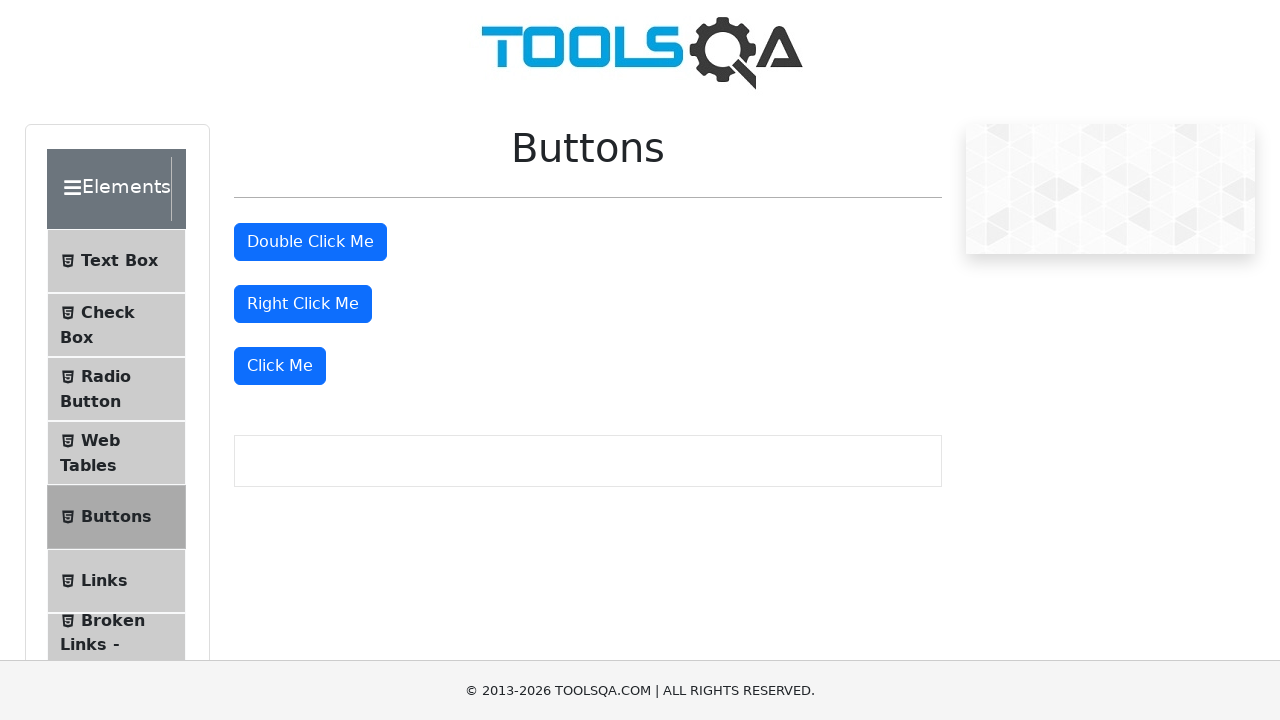

Performed right-click (context click) on the button at (303, 304) on xpath=//button[text()='Right Click Me']
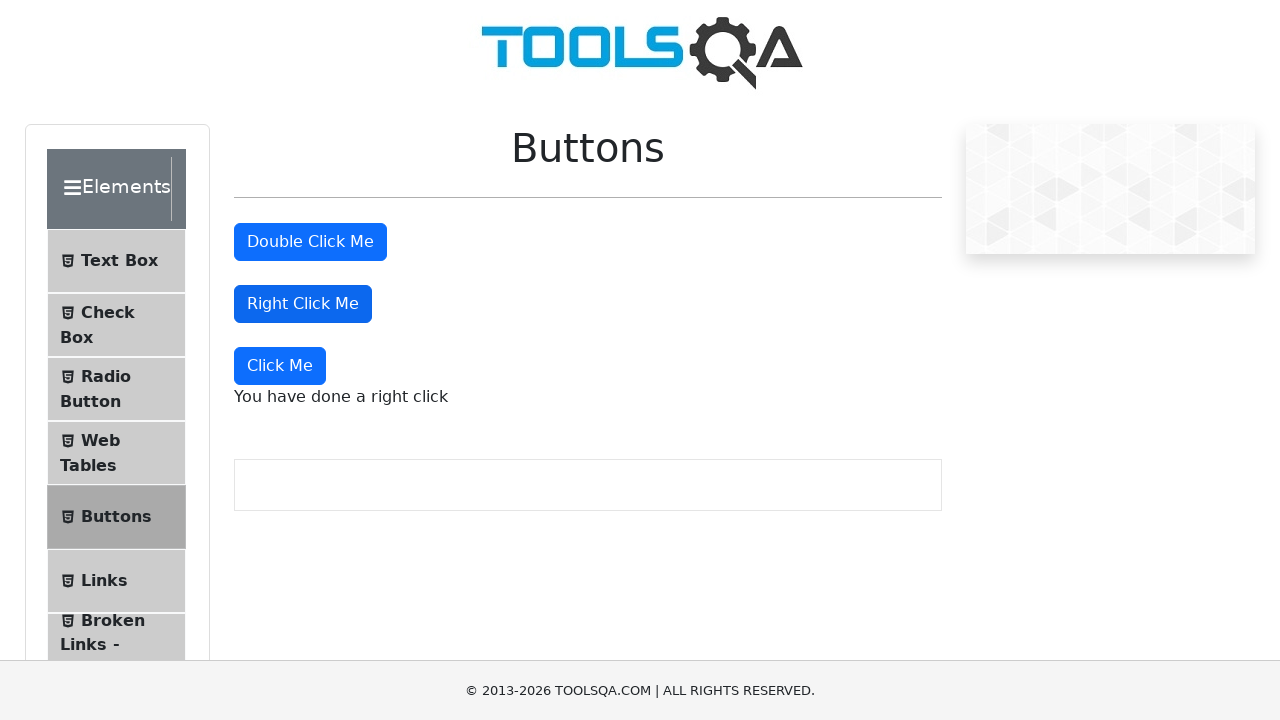

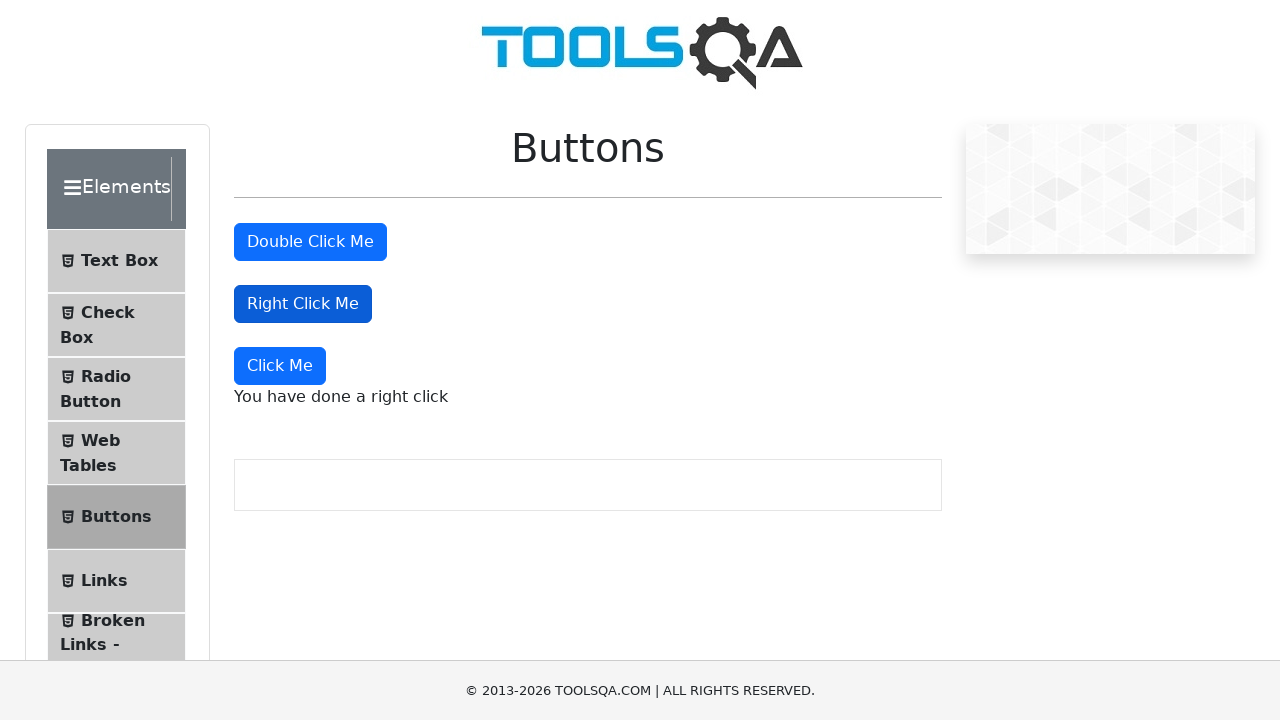